Tests basic dropdown selection by selecting an option by index from a fruits dropdown

Starting URL: https://letcode.in/dropdowns

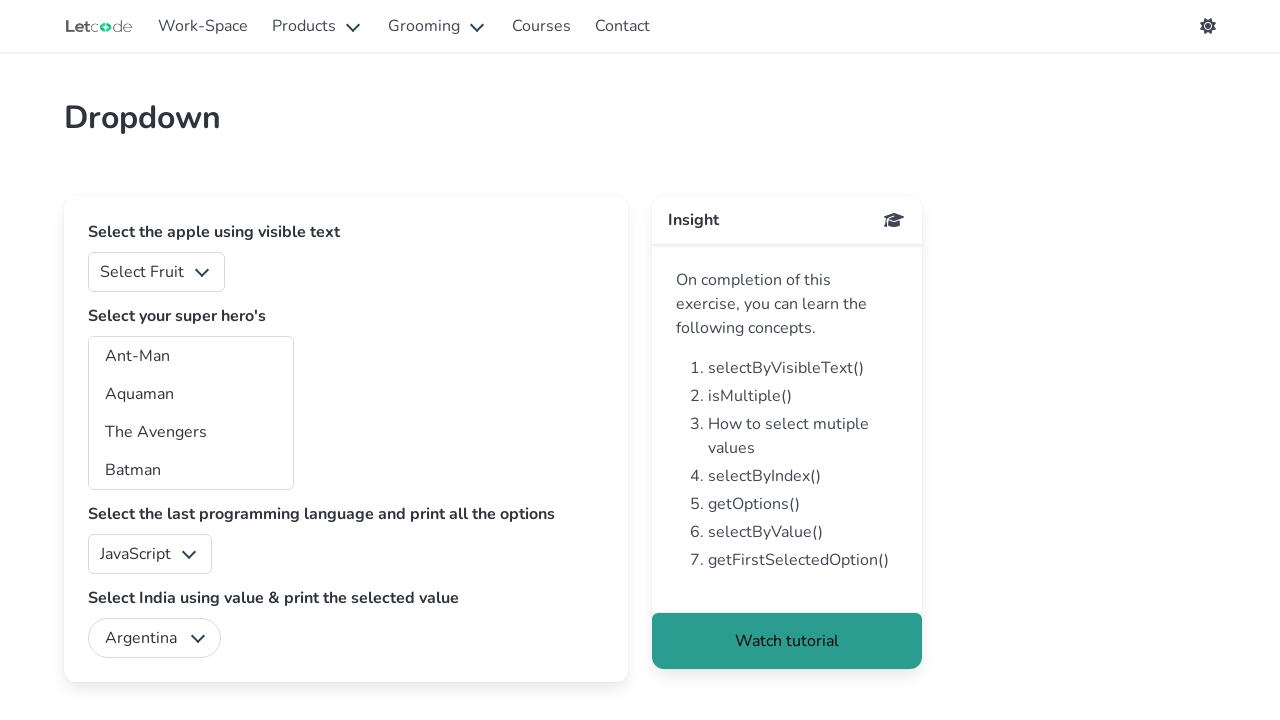

Navigated to dropdowns page
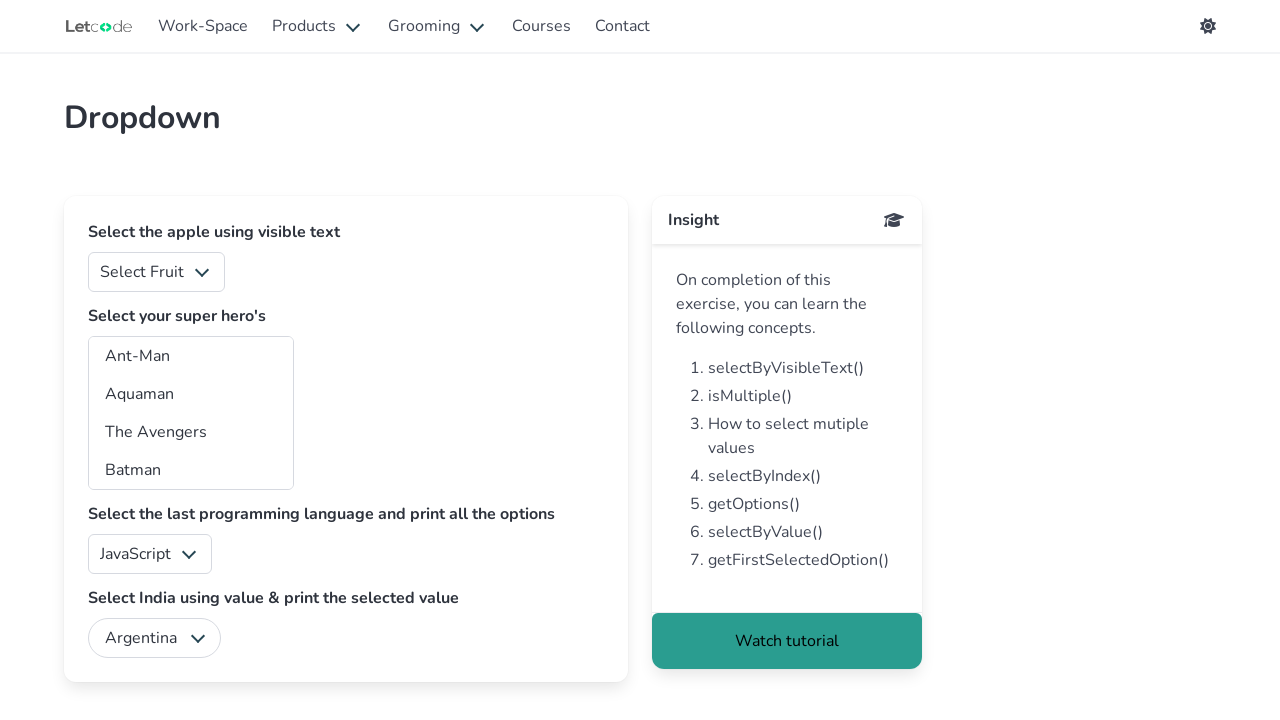

Selected option at index 1 from fruits dropdown on #fruits
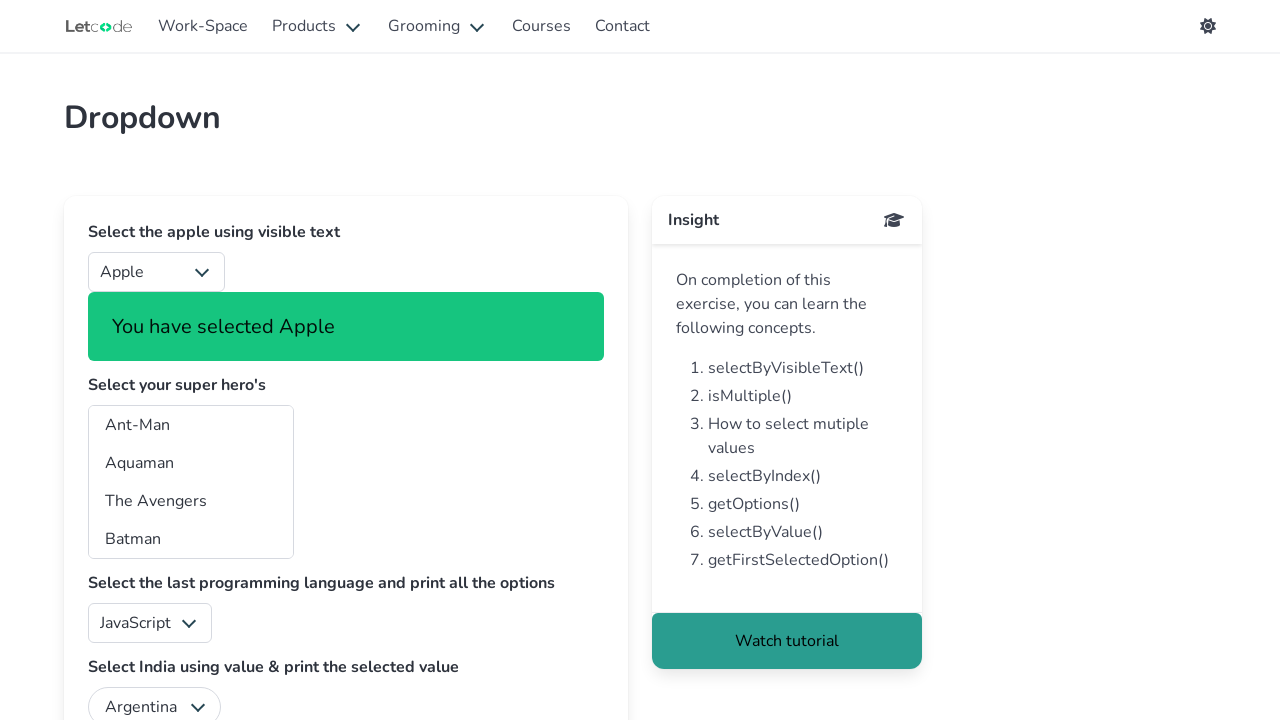

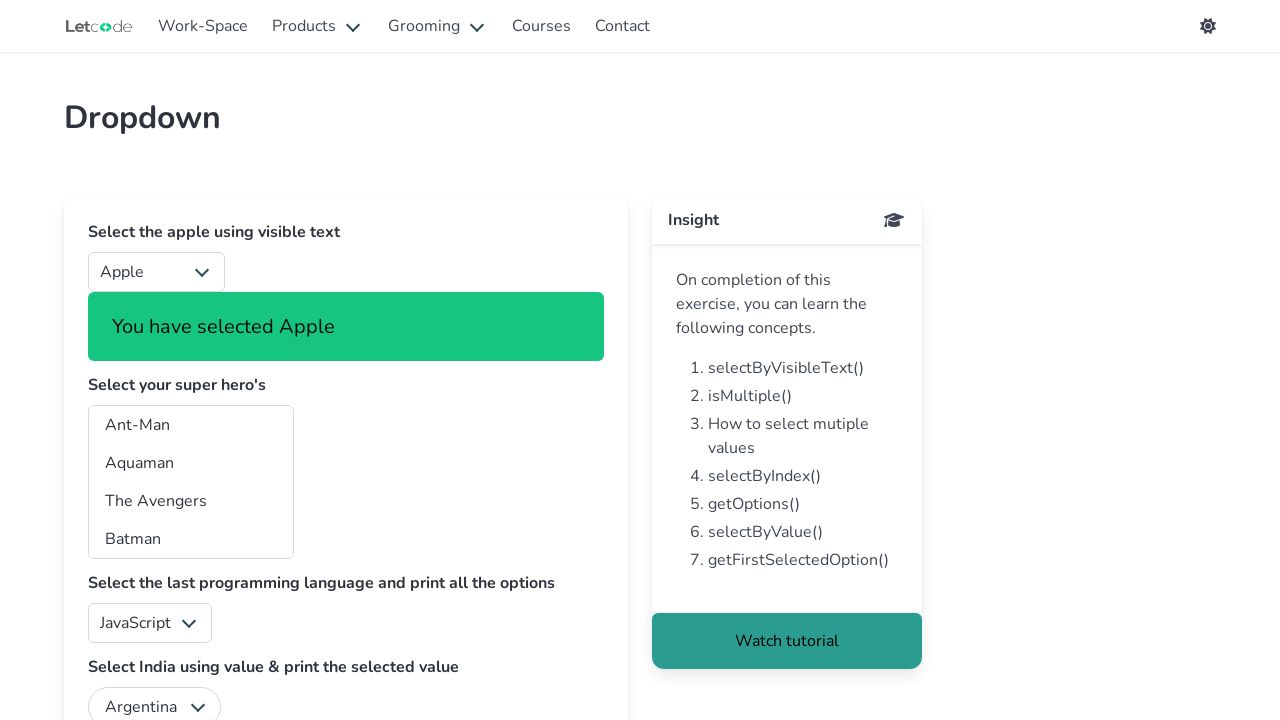